Verifies the GitHub ribbon link image and clicks it, then navigates back to the checkboxes page

Starting URL: https://the-internet.herokuapp.com/checkboxes

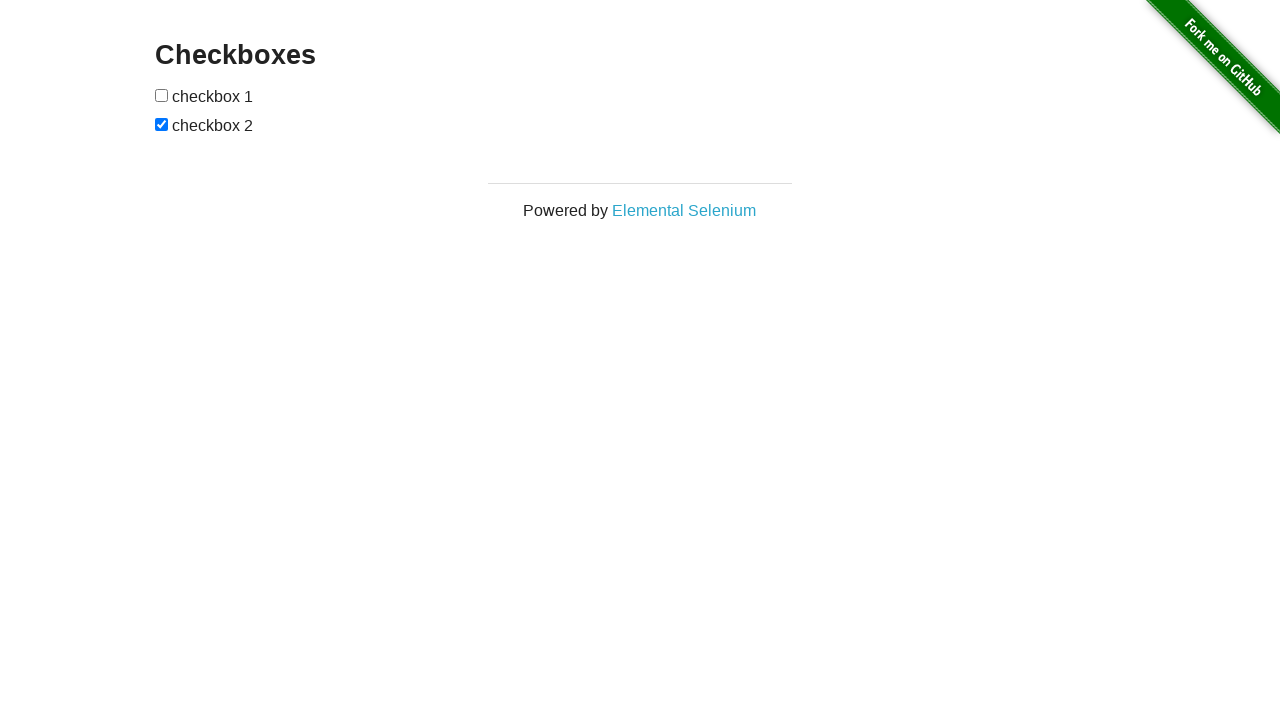

Located the GitHub ribbon image element
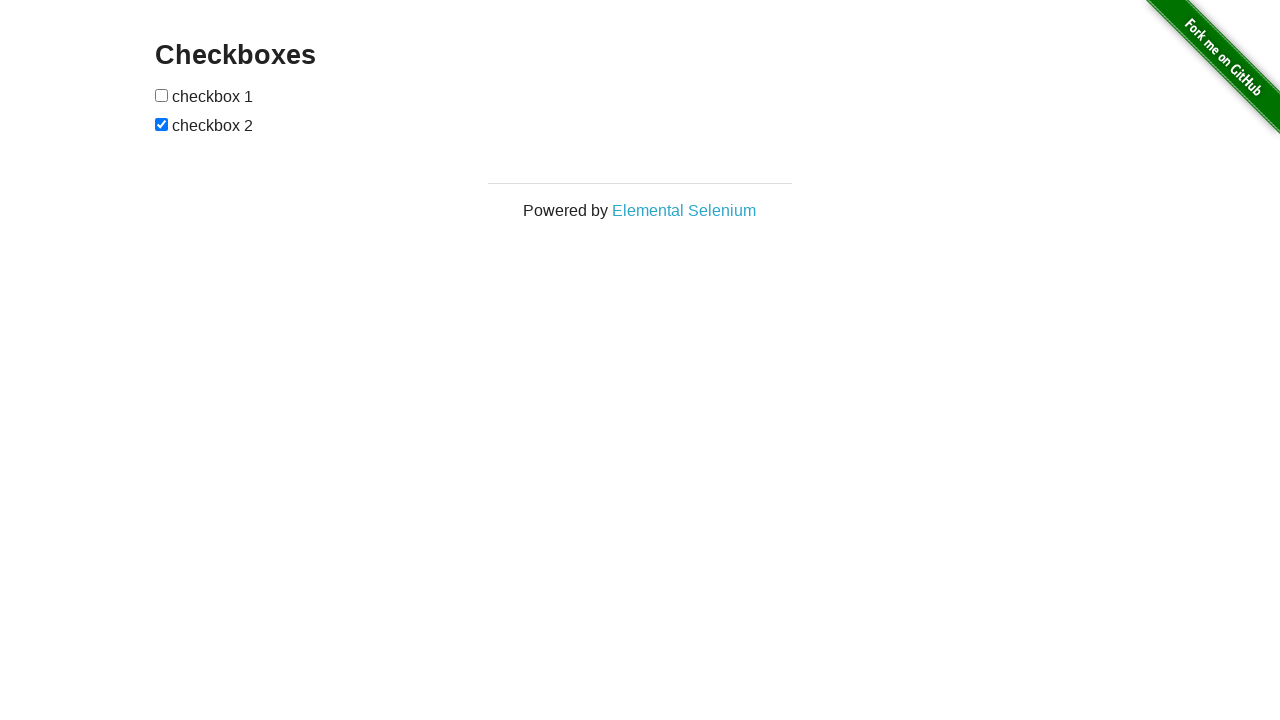

GitHub ribbon image is visible and ready to interact with
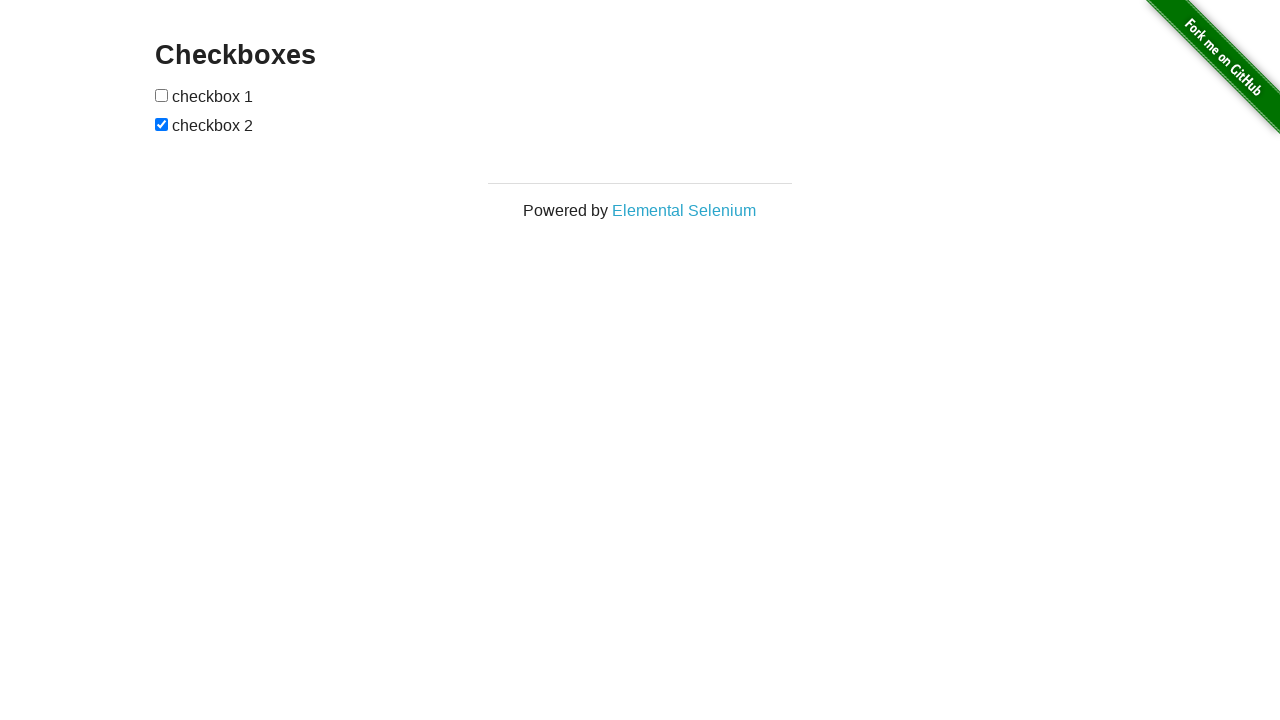

Clicked the GitHub ribbon image link at (1206, 74) on a[href='https://github.com/tourdedave/the-internet'] img[alt='Fork me on GitHub'
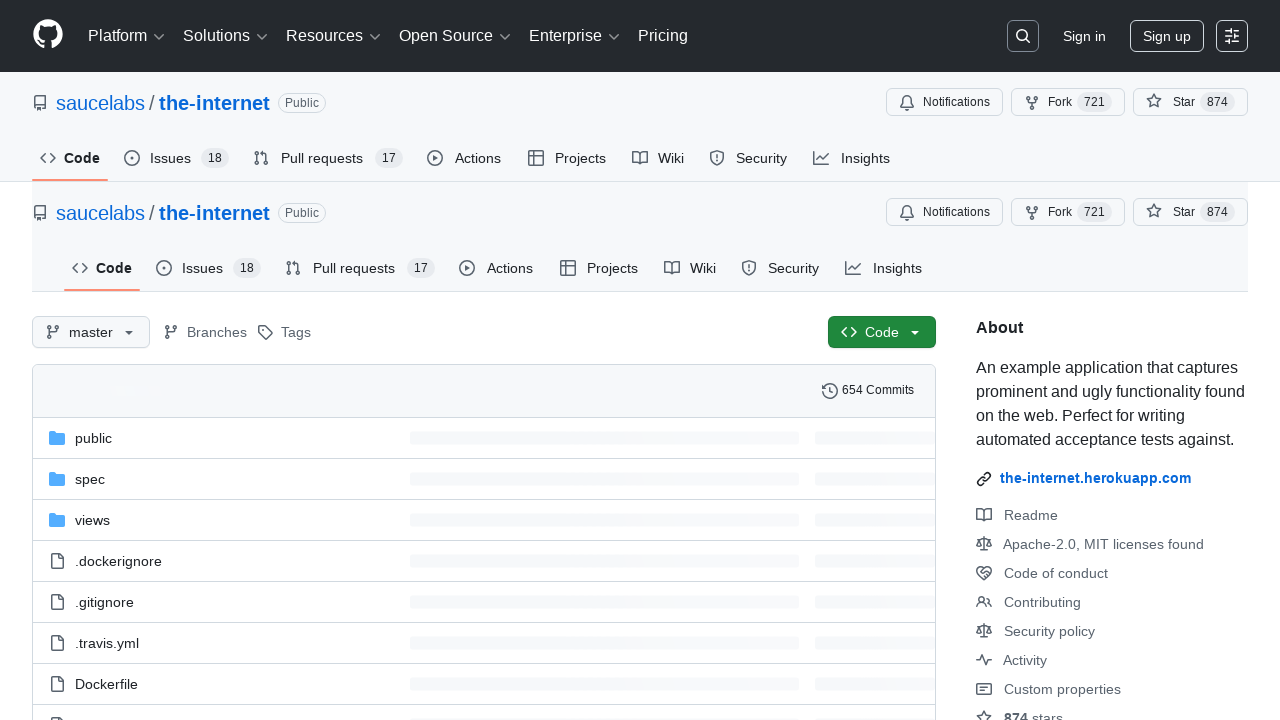

Navigated back to the checkboxes page
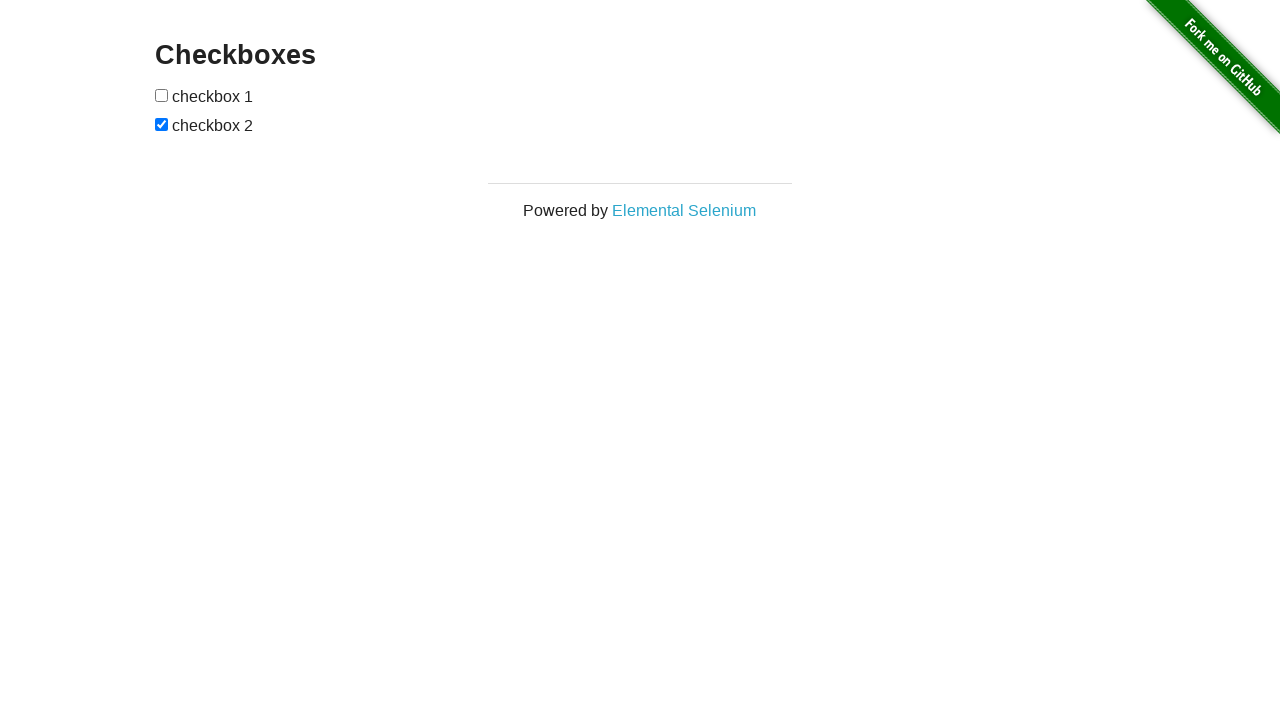

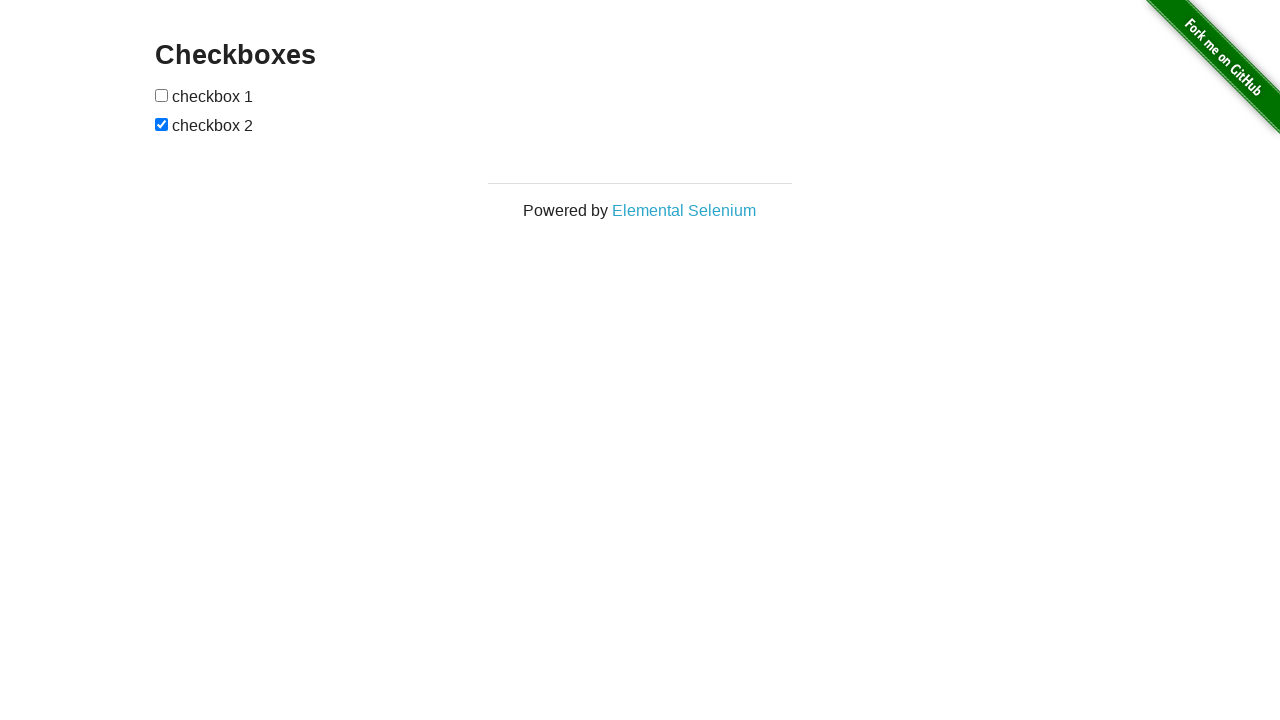